Tests that edits are cancelled when pressing Escape key

Starting URL: https://demo.playwright.dev/todomvc

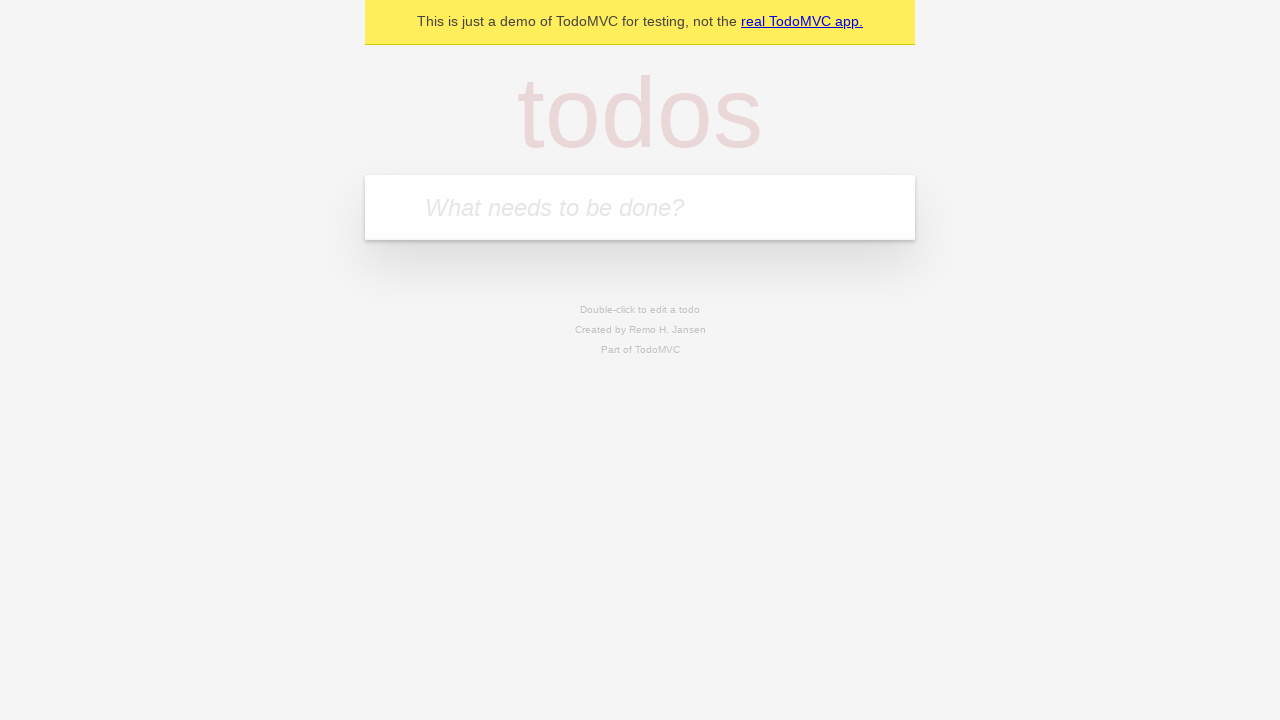

Filled new todo input with 'buy some cheese' on internal:attr=[placeholder="What needs to be done?"i]
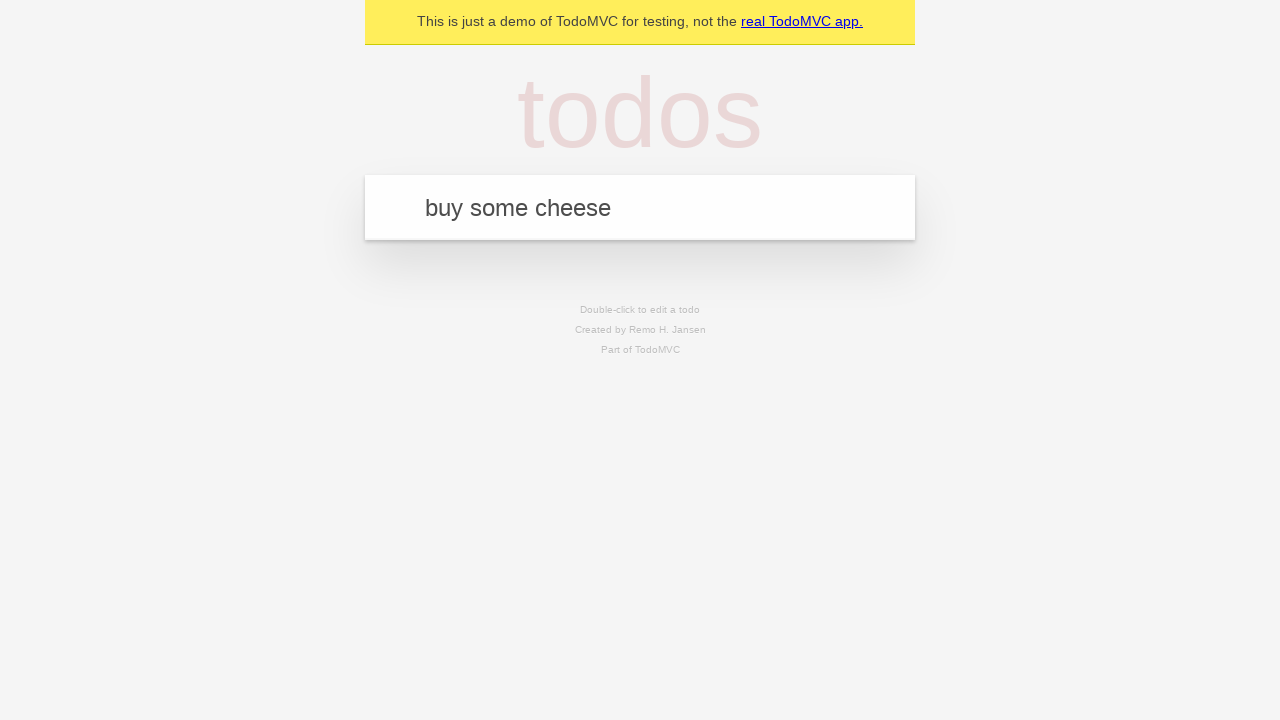

Pressed Enter to create todo 'buy some cheese' on internal:attr=[placeholder="What needs to be done?"i]
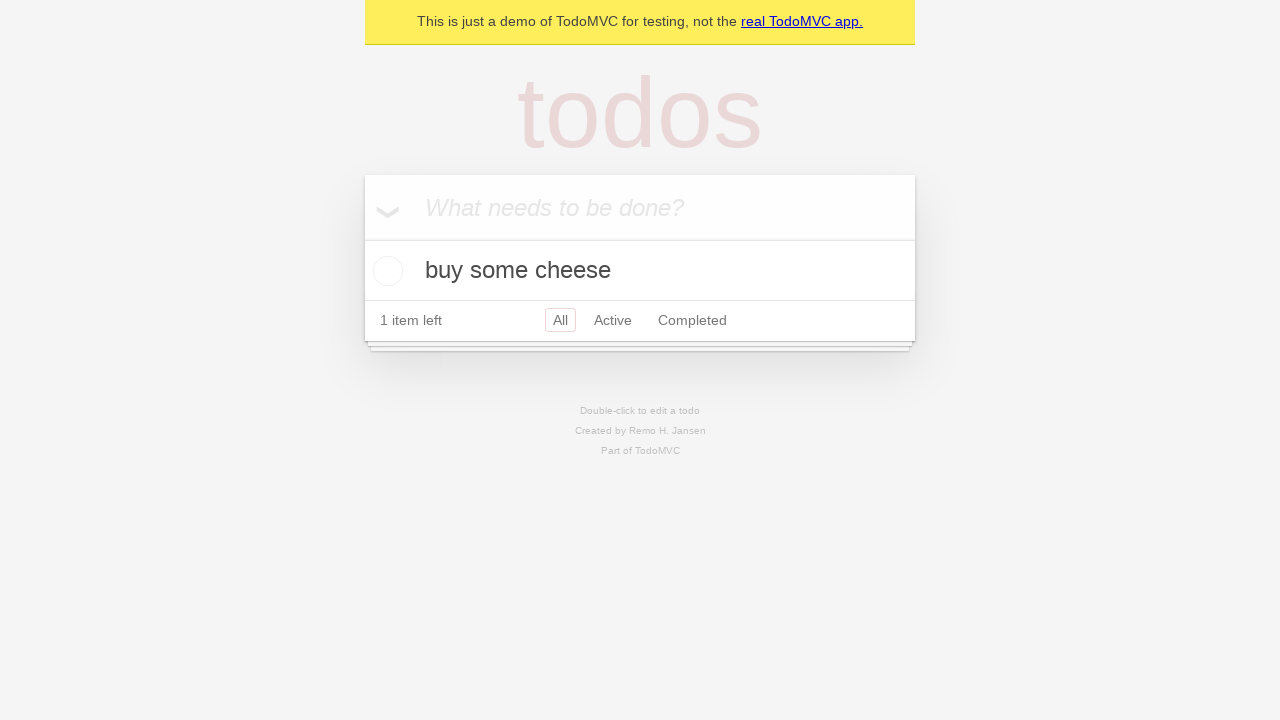

Filled new todo input with 'feed the cat' on internal:attr=[placeholder="What needs to be done?"i]
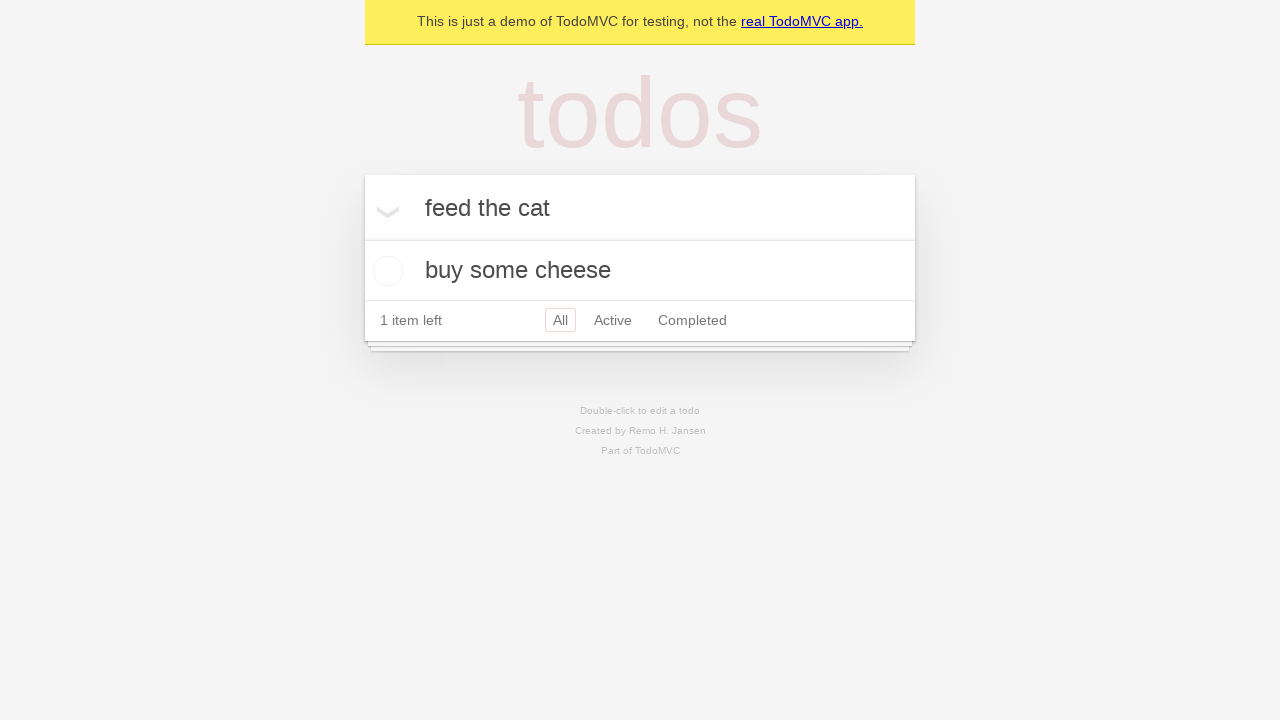

Pressed Enter to create todo 'feed the cat' on internal:attr=[placeholder="What needs to be done?"i]
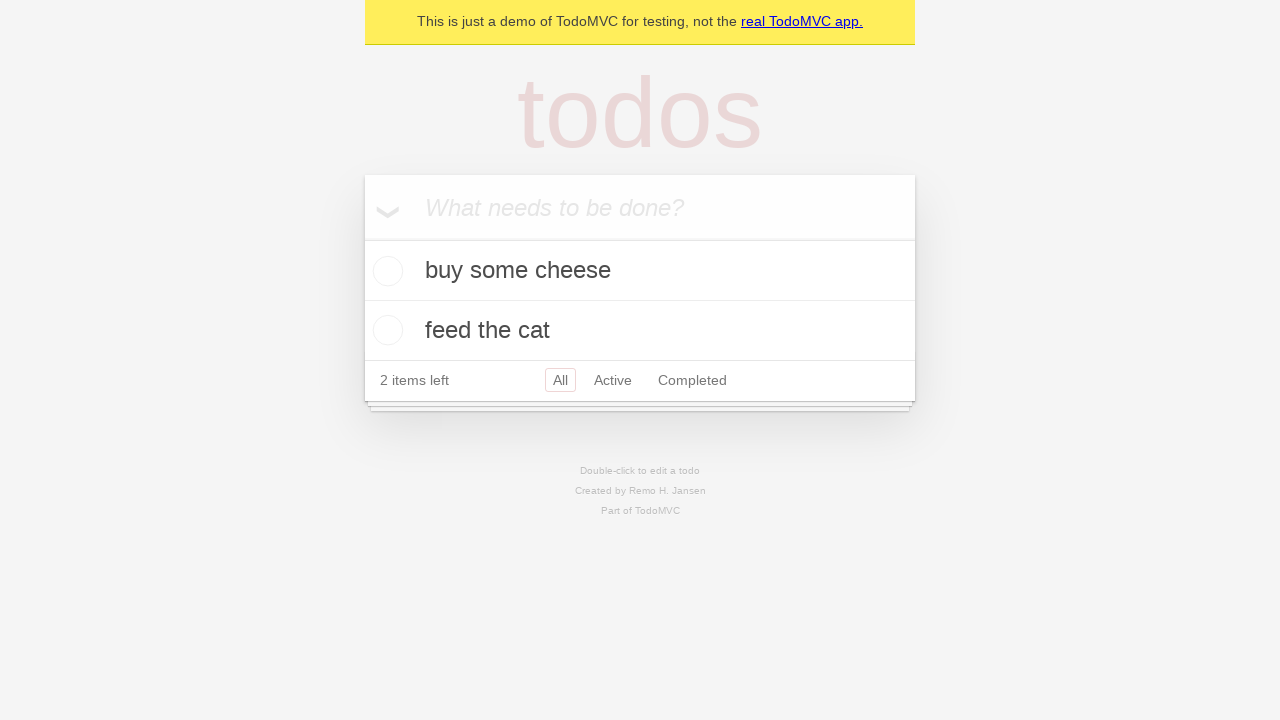

Filled new todo input with 'book a doctors appointment' on internal:attr=[placeholder="What needs to be done?"i]
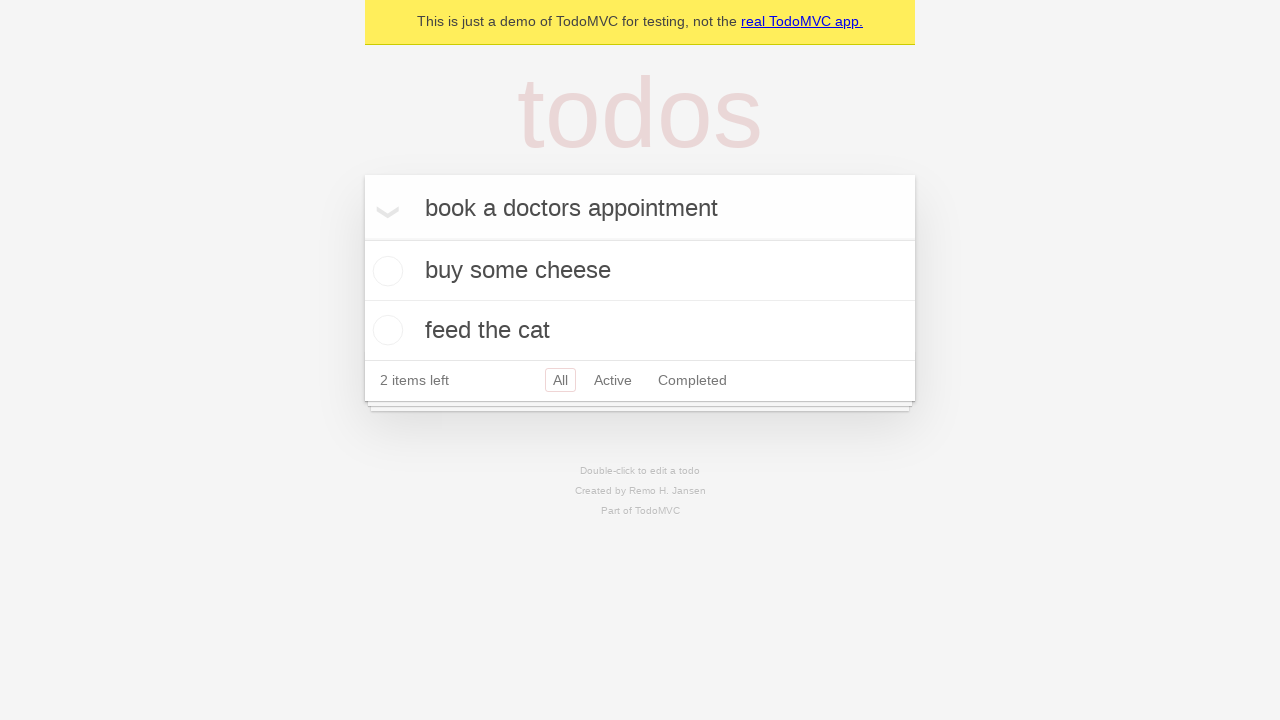

Pressed Enter to create todo 'book a doctors appointment' on internal:attr=[placeholder="What needs to be done?"i]
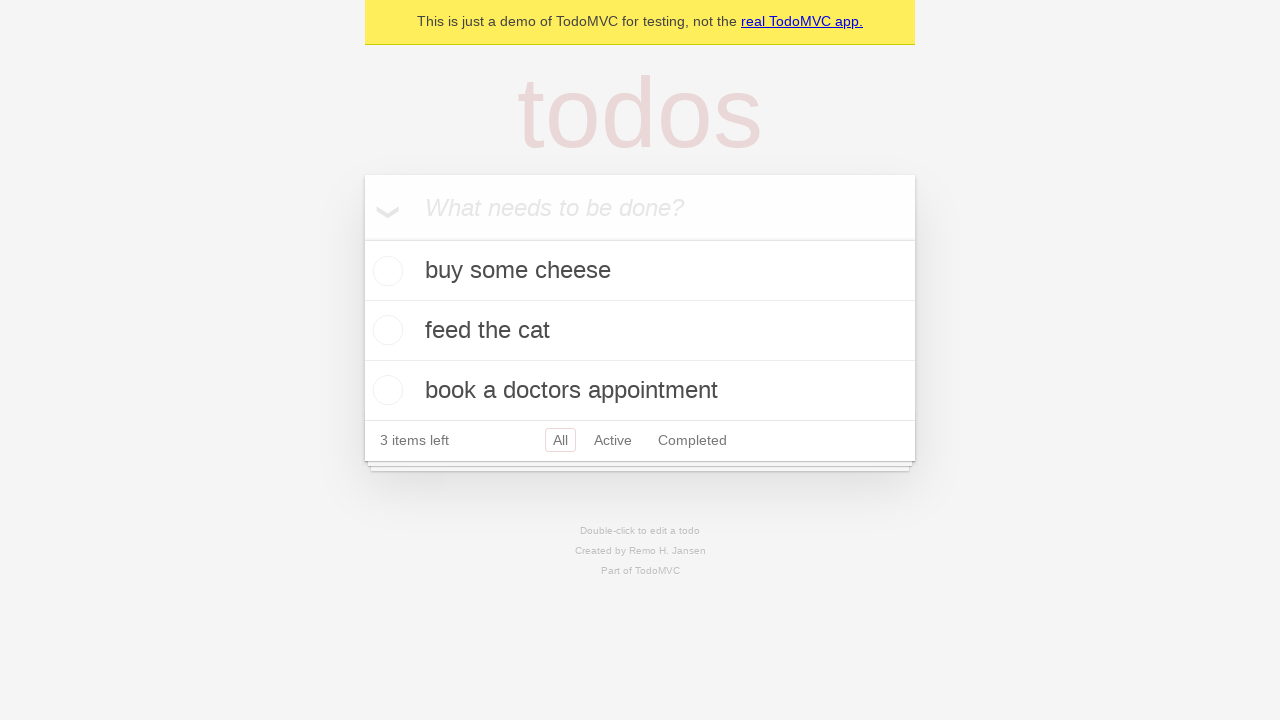

All todo items loaded on the page
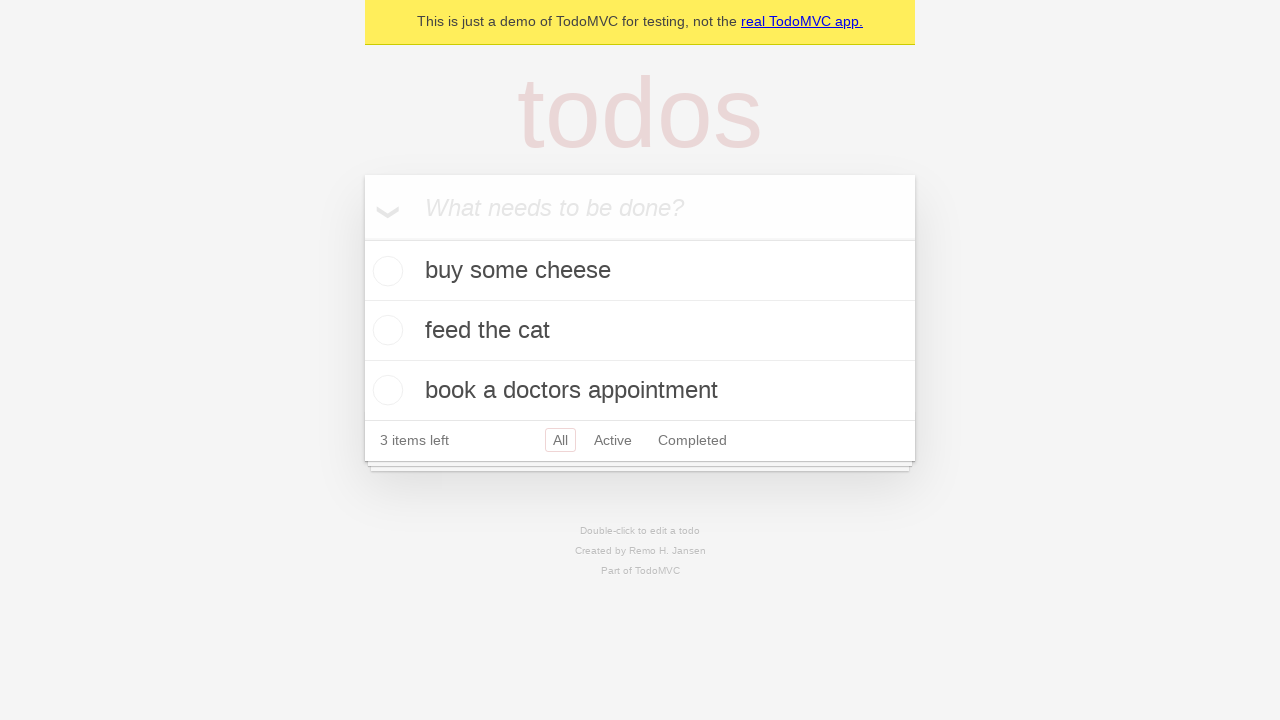

Located all todo items on the page
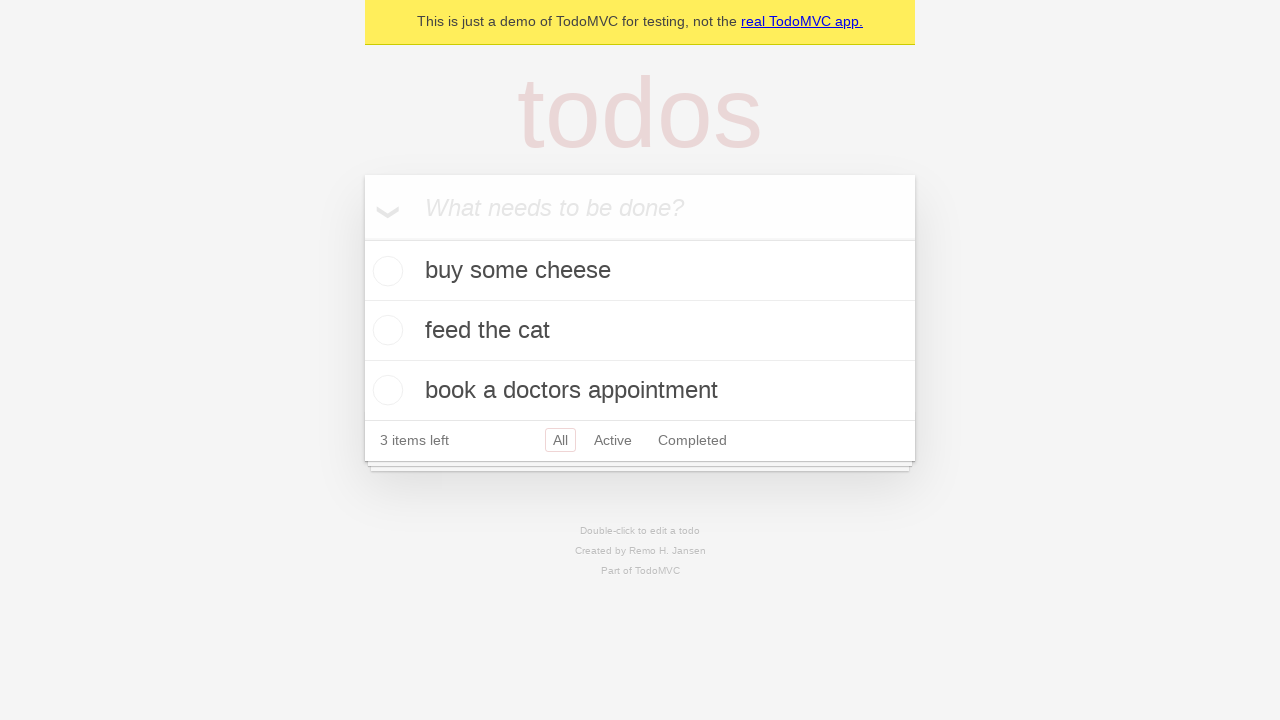

Double-clicked second todo item to enter edit mode at (640, 331) on internal:testid=[data-testid="todo-item"s] >> nth=1
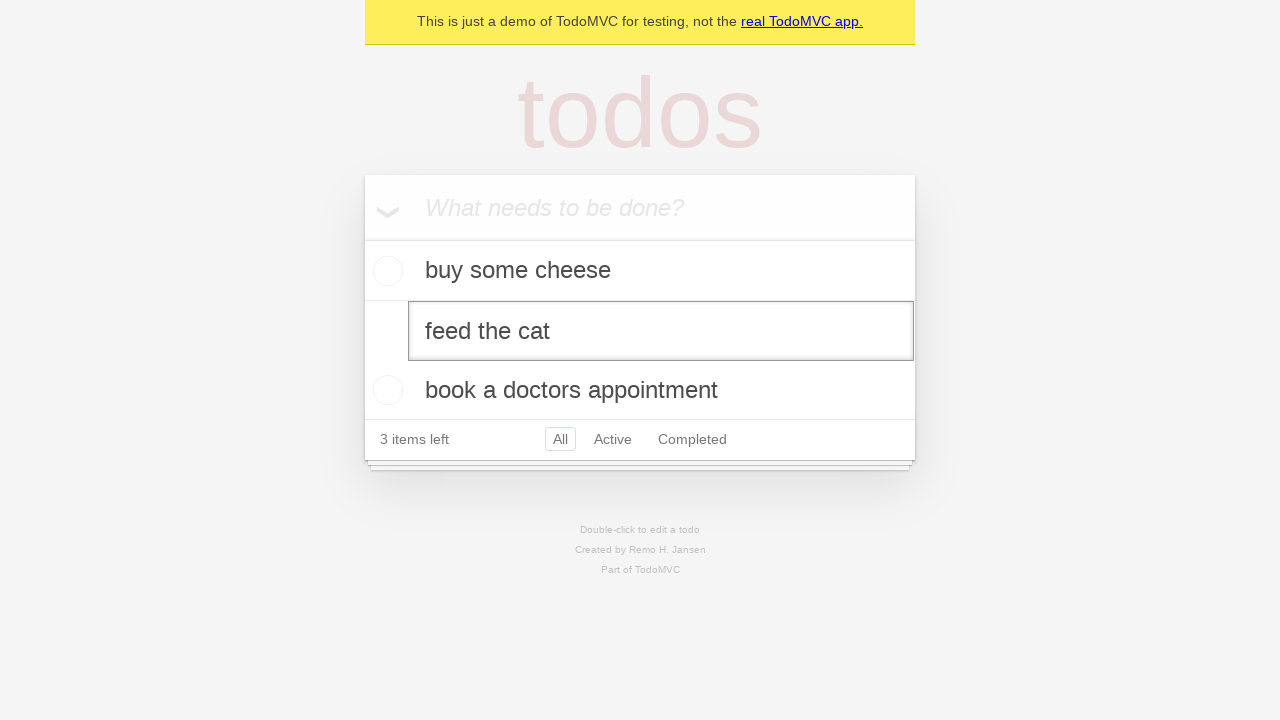

Filled edit input with 'buy some sausages' on internal:testid=[data-testid="todo-item"s] >> nth=1 >> internal:role=textbox[nam
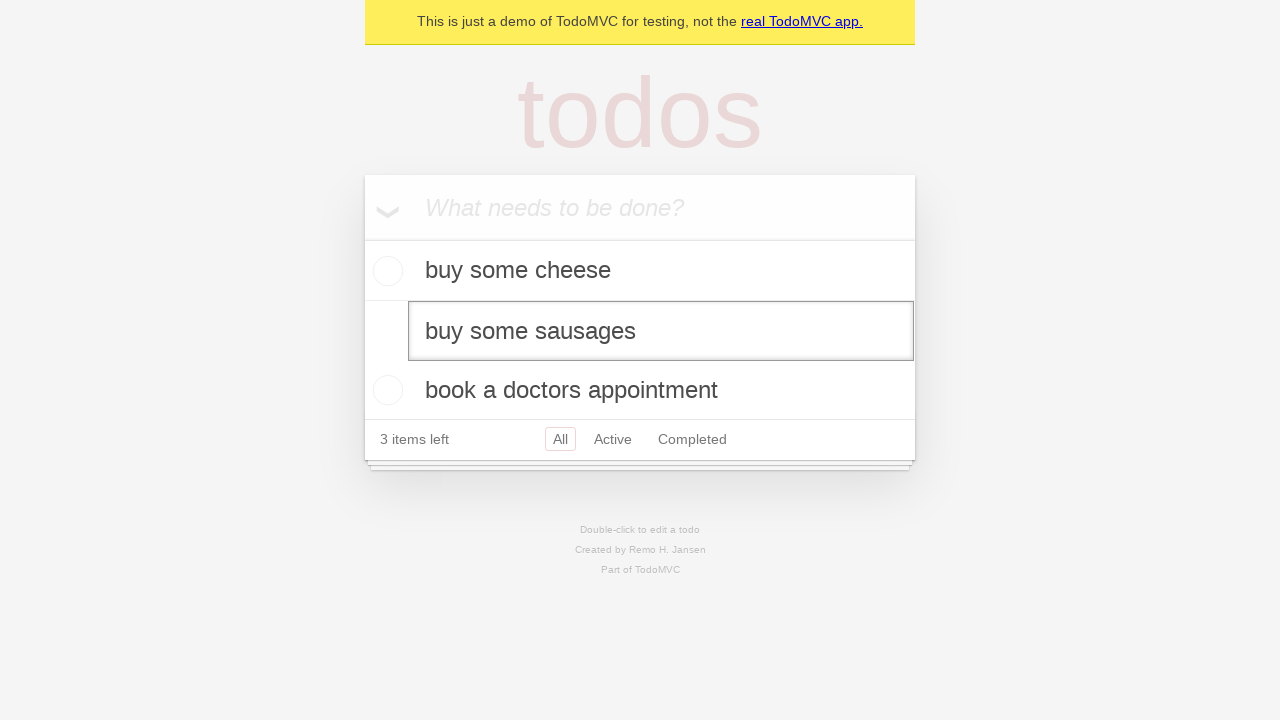

Pressed Escape key to cancel edit and revert changes on internal:testid=[data-testid="todo-item"s] >> nth=1 >> internal:role=textbox[nam
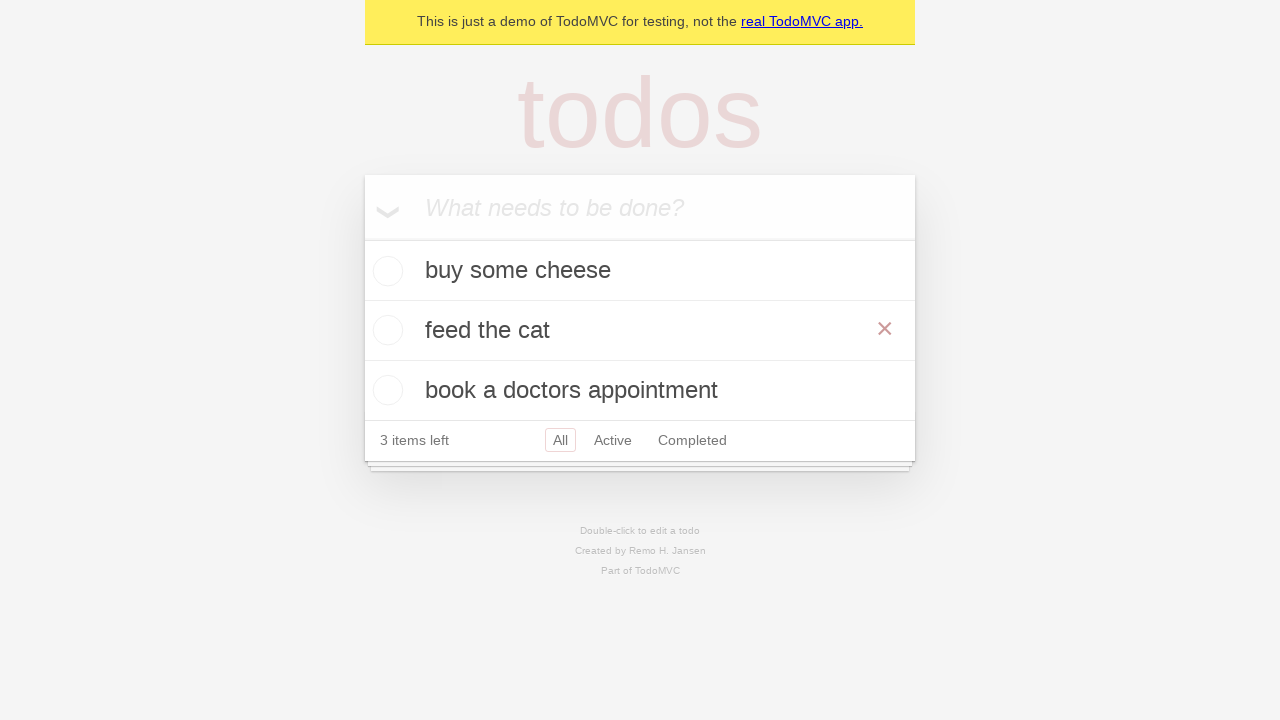

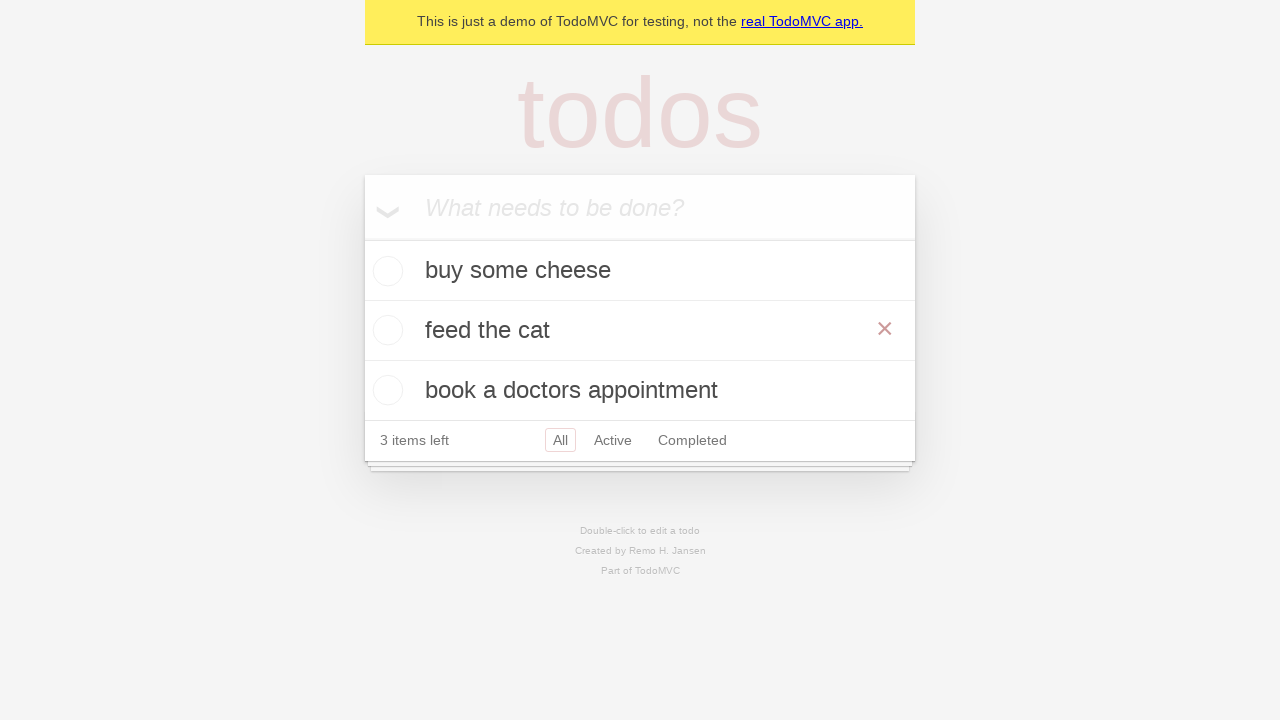